Tests JavaScript confirmation alert handling by clicking a button to trigger the alert, accepting it, and verifying the result message displays correctly.

Starting URL: http://the-internet.herokuapp.com/javascript_alerts

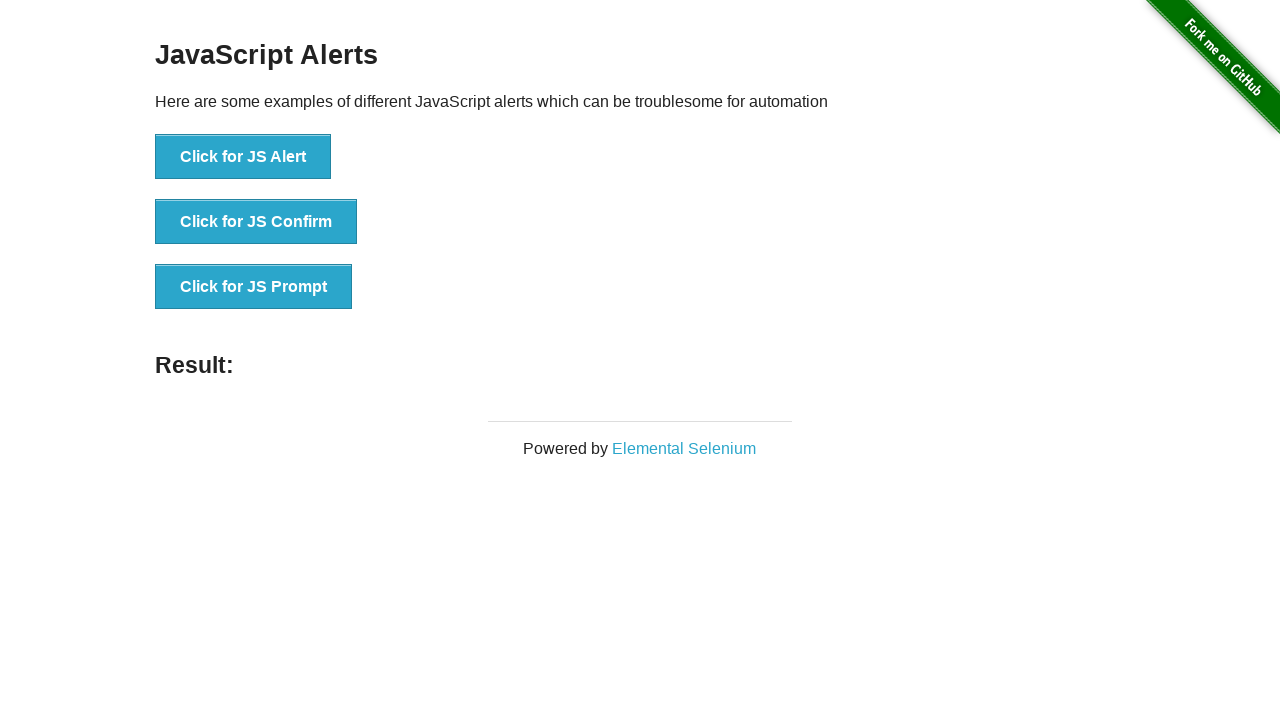

Set up dialog handler to accept confirmation alerts
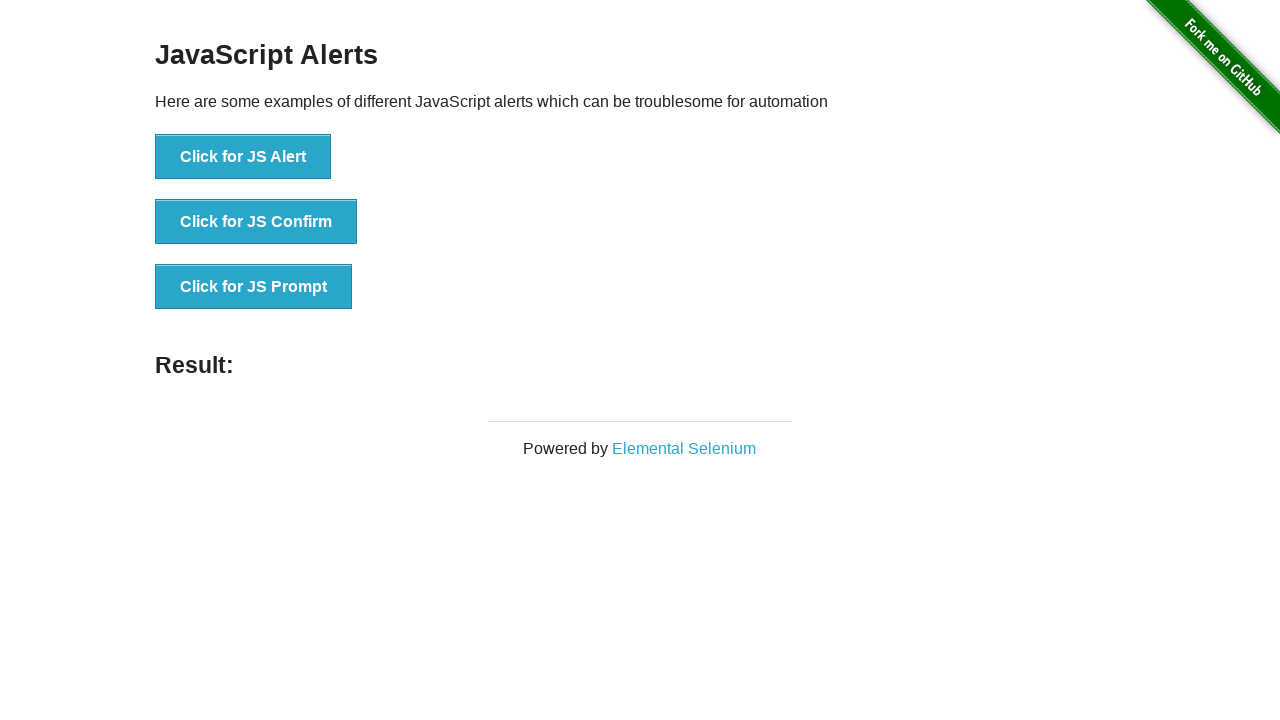

Clicked button to trigger JavaScript confirmation dialog at (256, 222) on .example li:nth-child(2) button
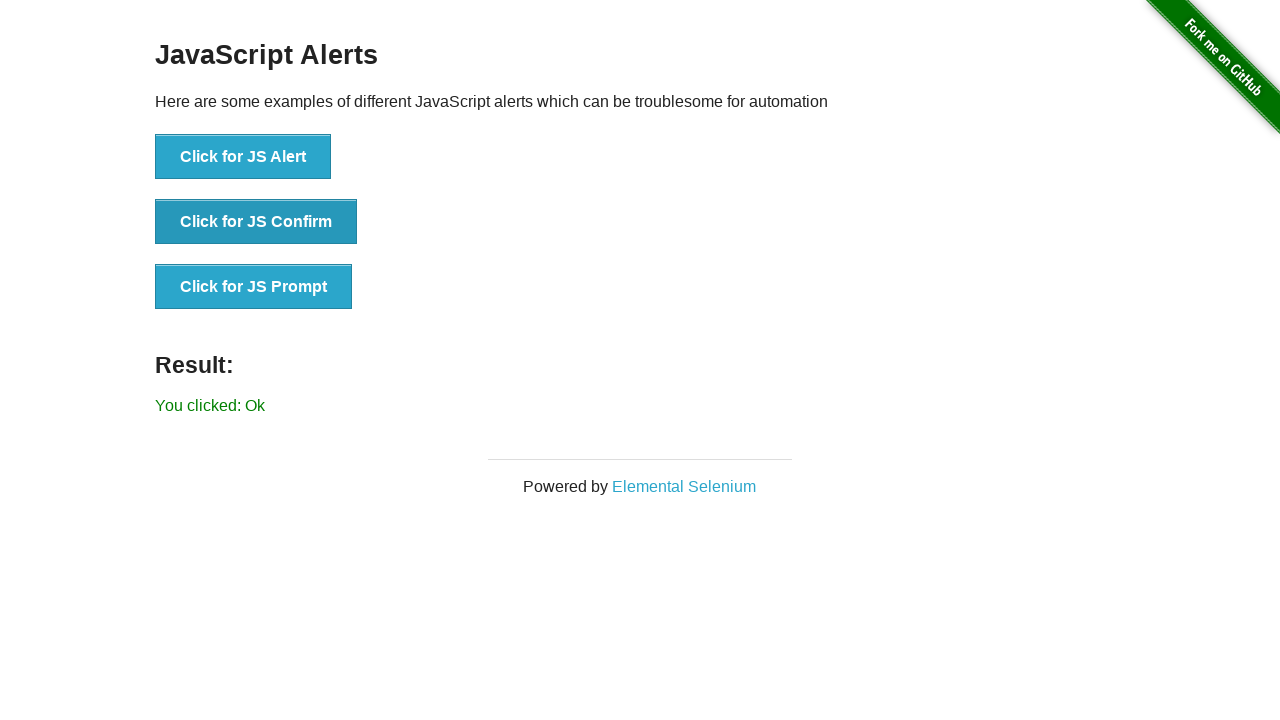

Result message element appeared after accepting dialog
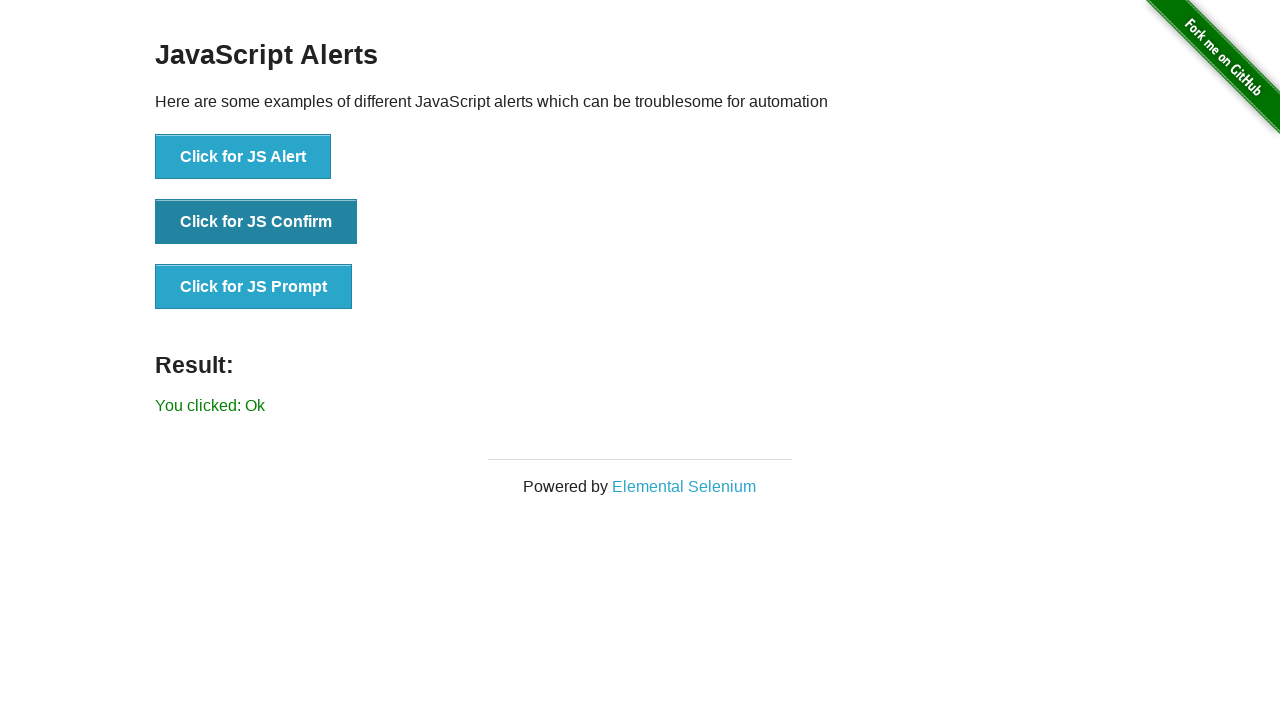

Retrieved result text content
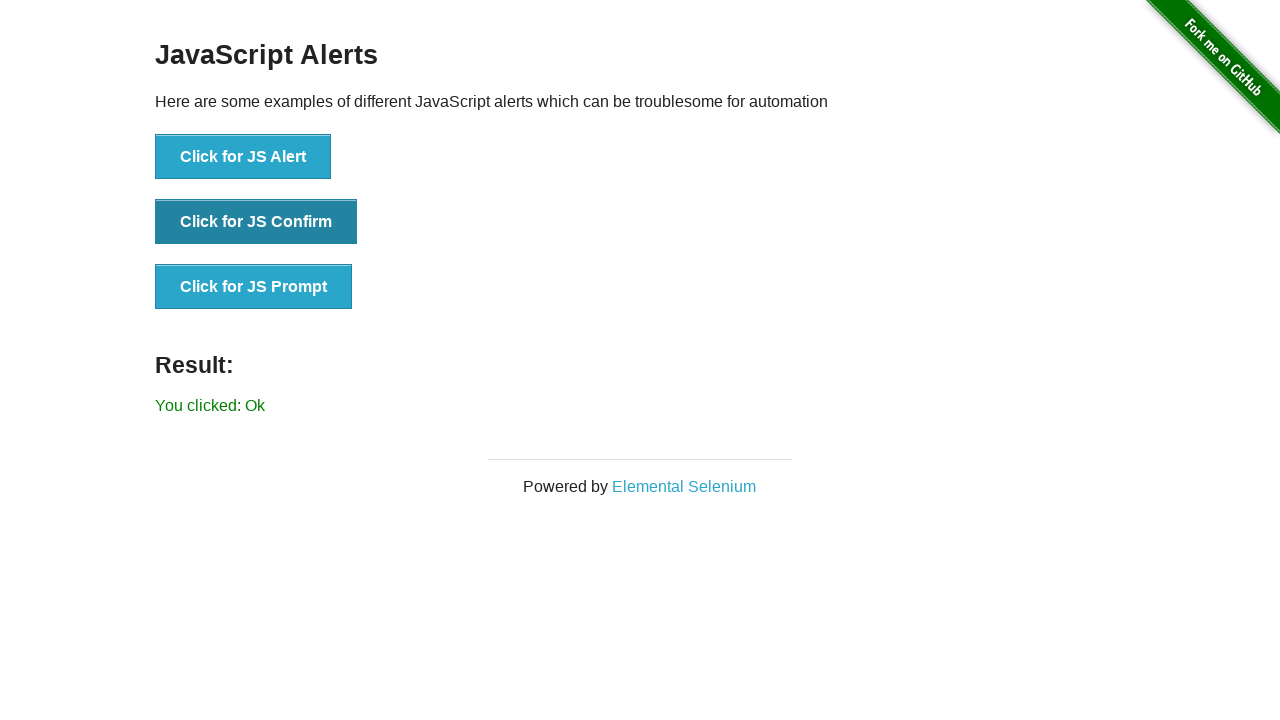

Verified result text matches 'You clicked: Ok'
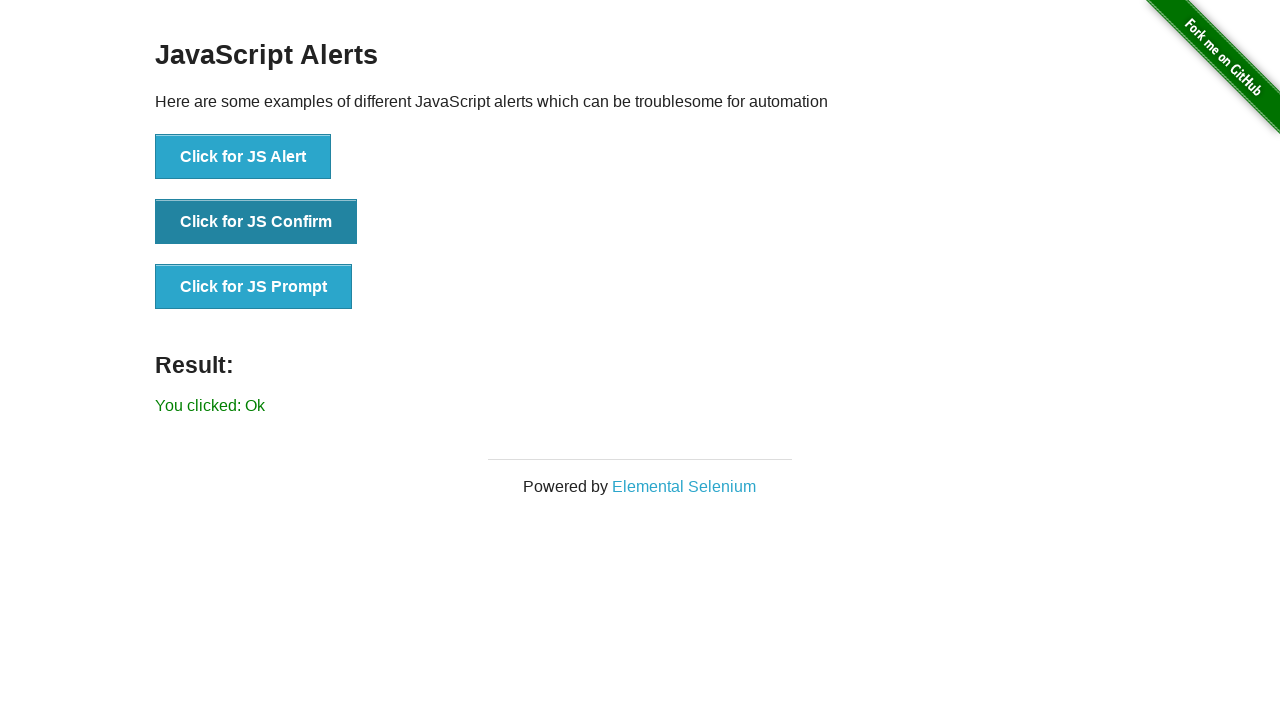

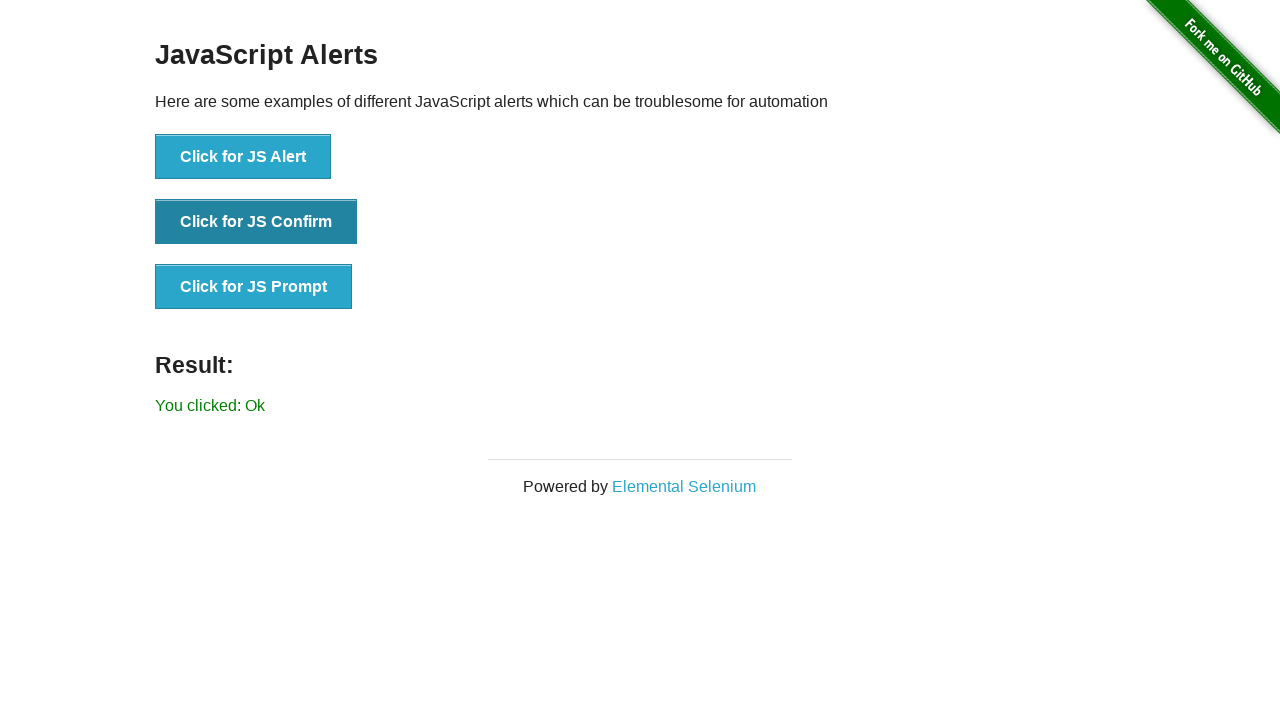